Tests delayed element loading by clicking buttons and waiting for text elements to appear or change their content

Starting URL: https://qavbox.github.io/demo/delay/

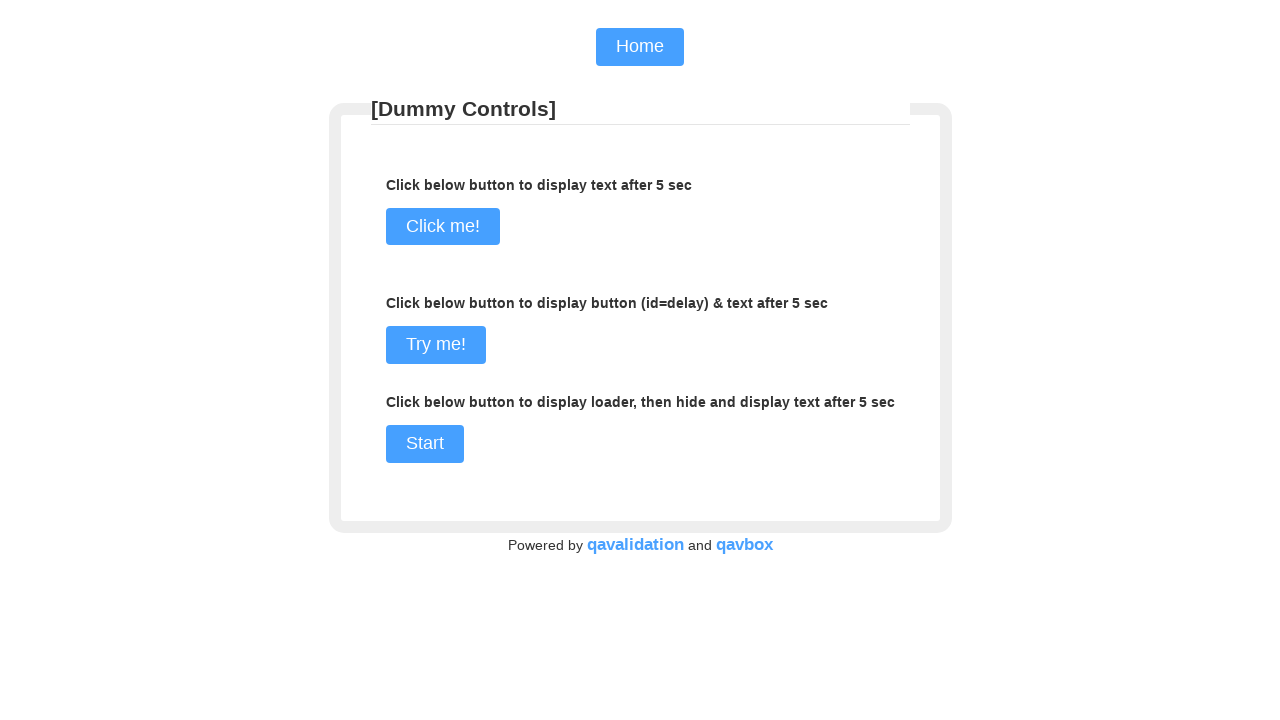

Clicked first button to trigger delayed text change at (442, 227) on input[name='commit']
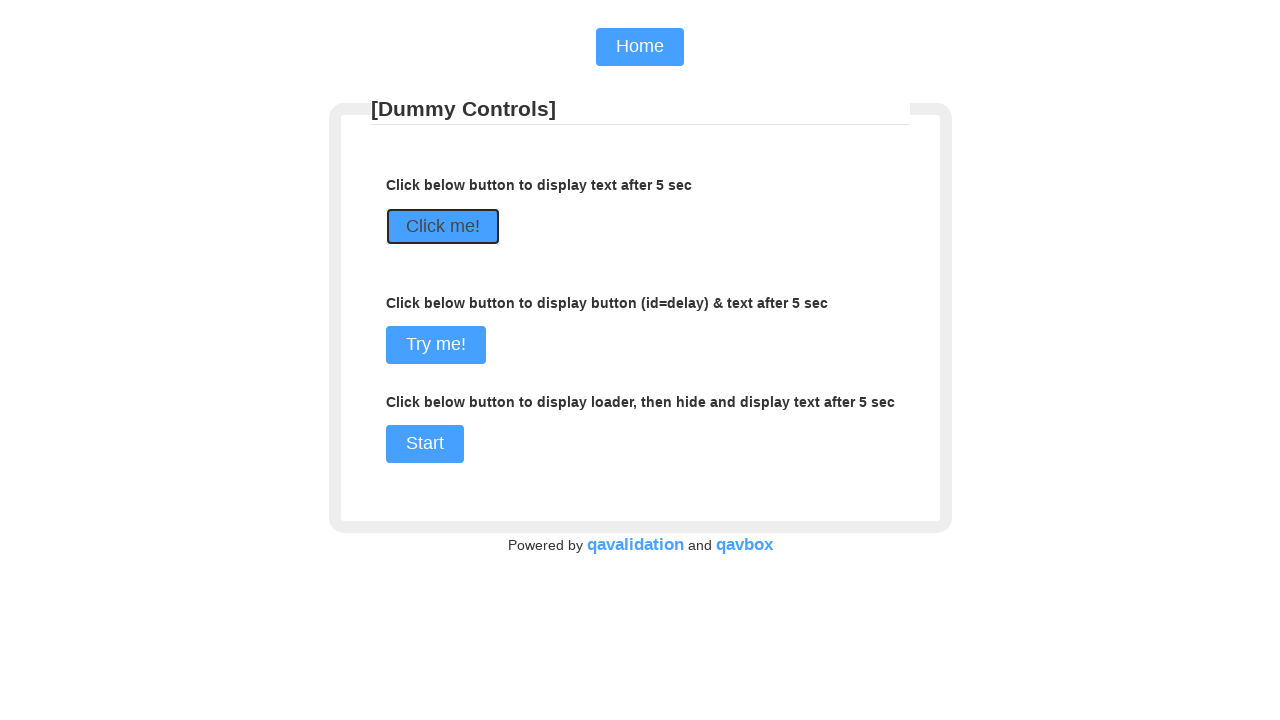

Text changed to 'I am here!' on h2#two element
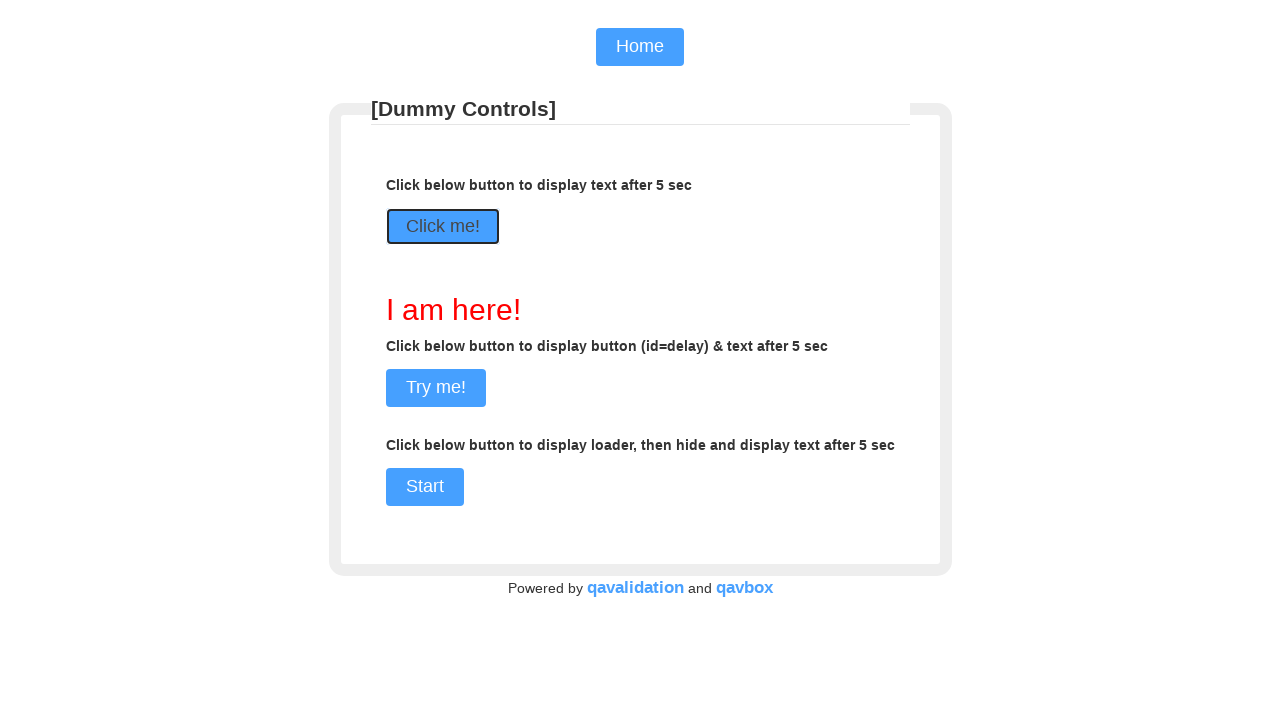

Clicked second button to trigger another delayed element at (436, 388) on input[name='commit1']
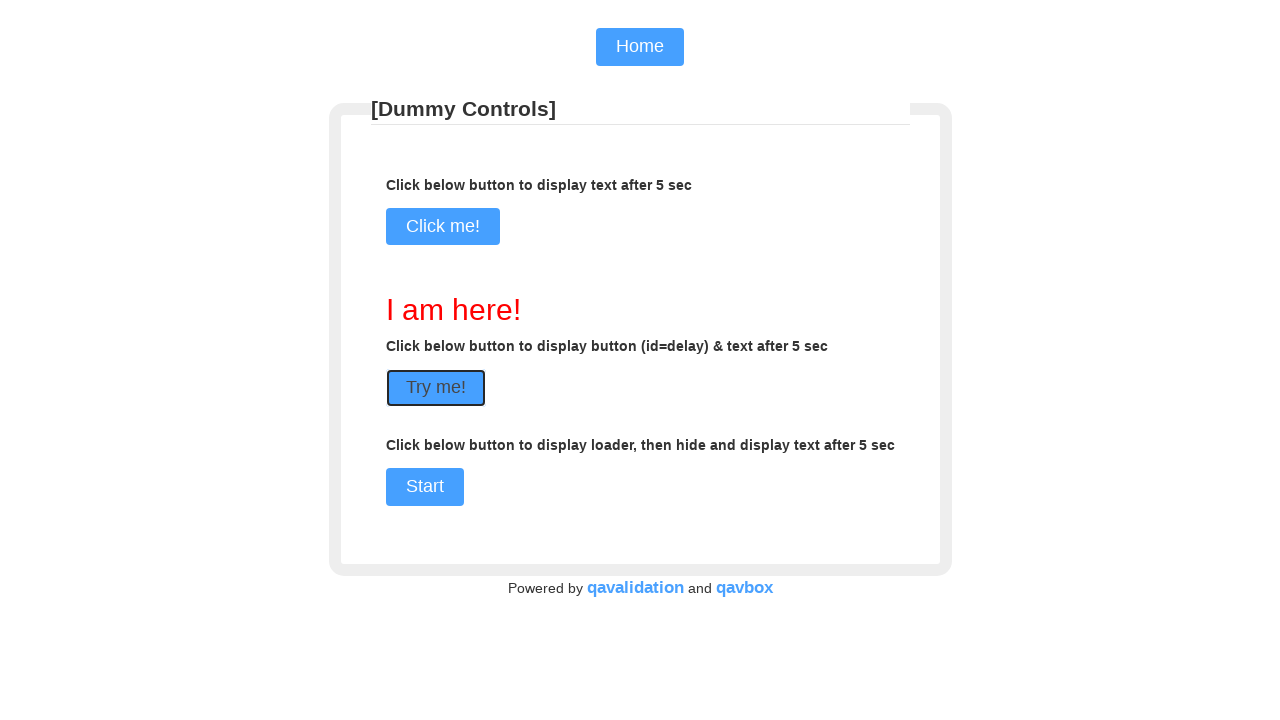

Delayed text element h2#delay became visible
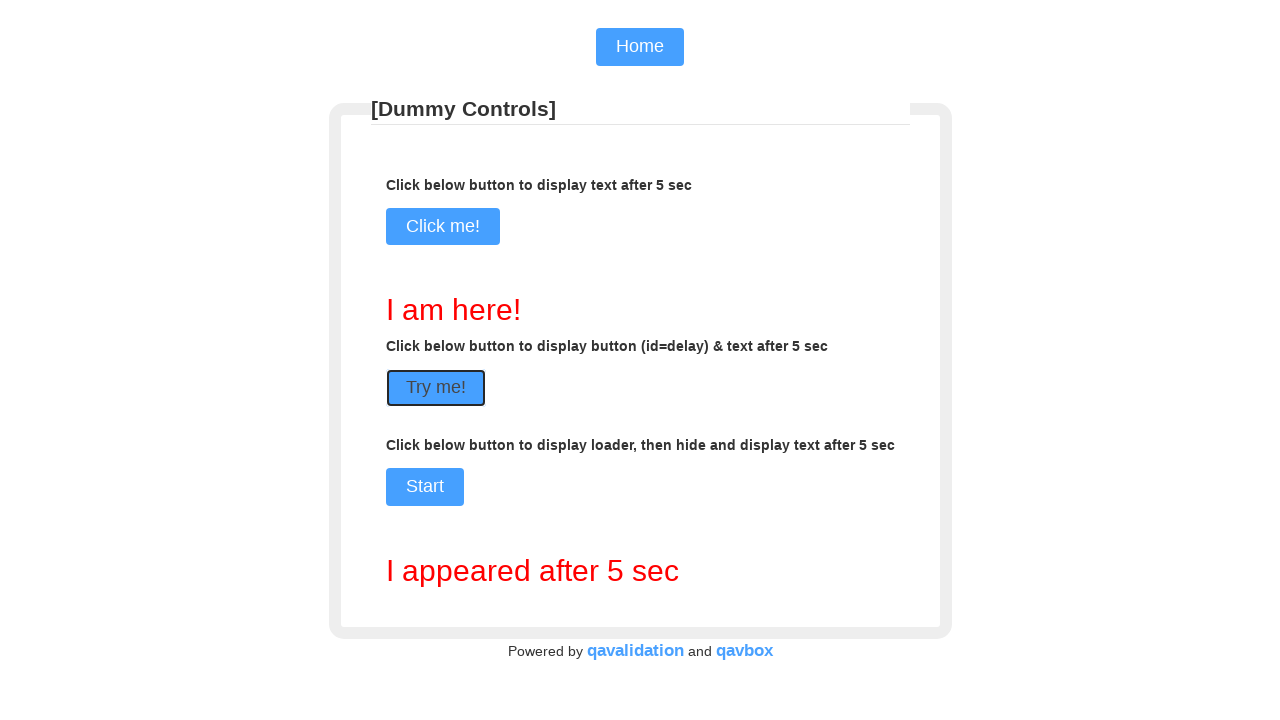

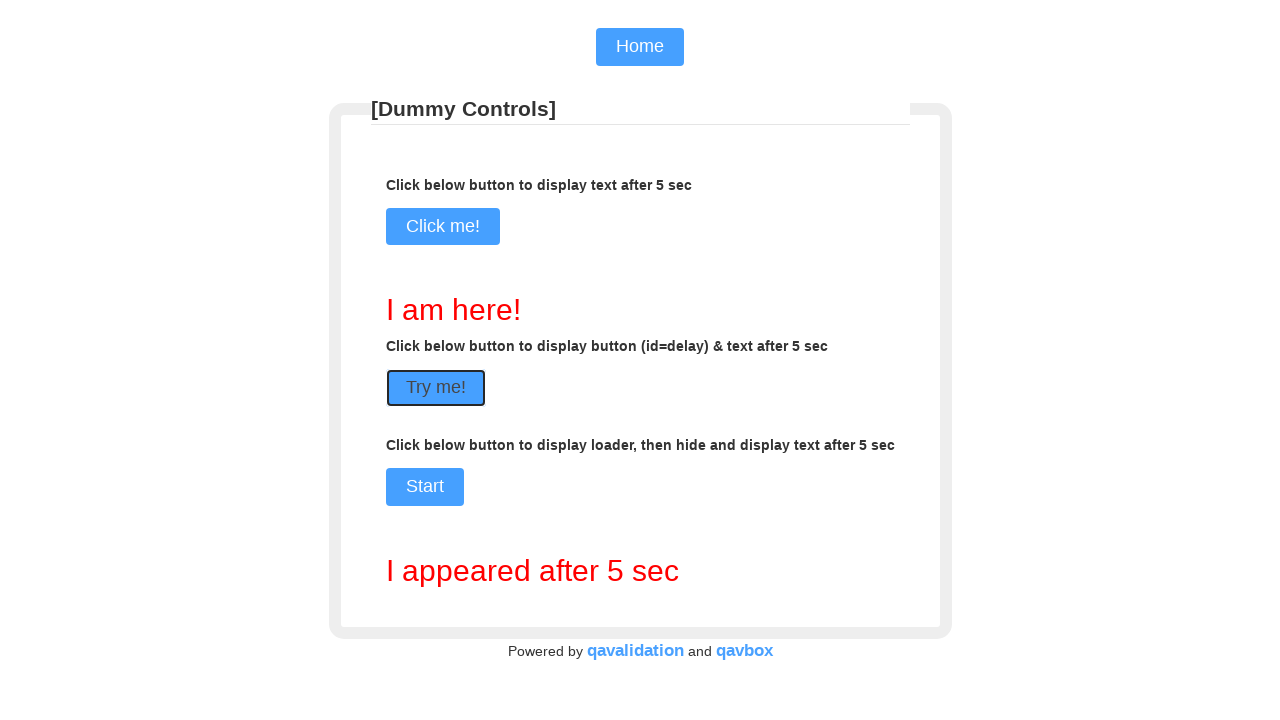